Tests the A/B Testing page on the-internet.herokuapp.com by clicking the A/B Testing link and verifying the resulting URL and page content text.

Starting URL: http://the-internet.herokuapp.com/

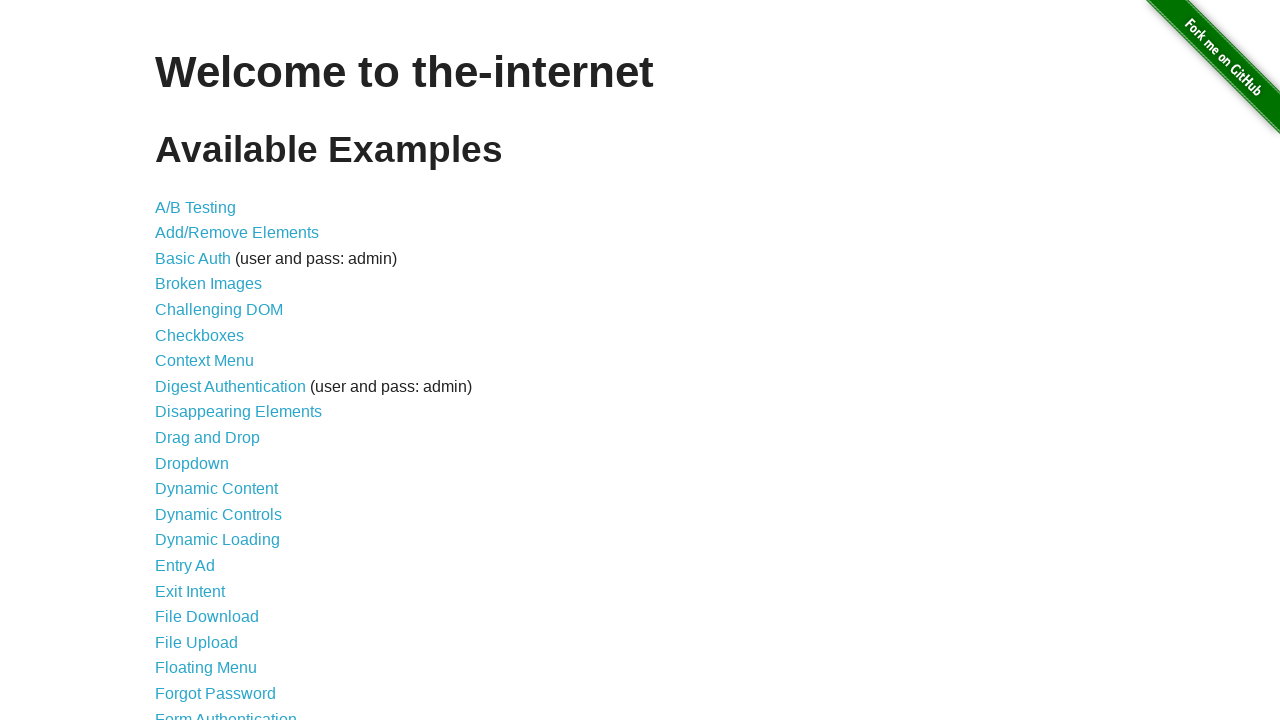

Clicked on A/B Testing link at (196, 207) on text=A/B Testing
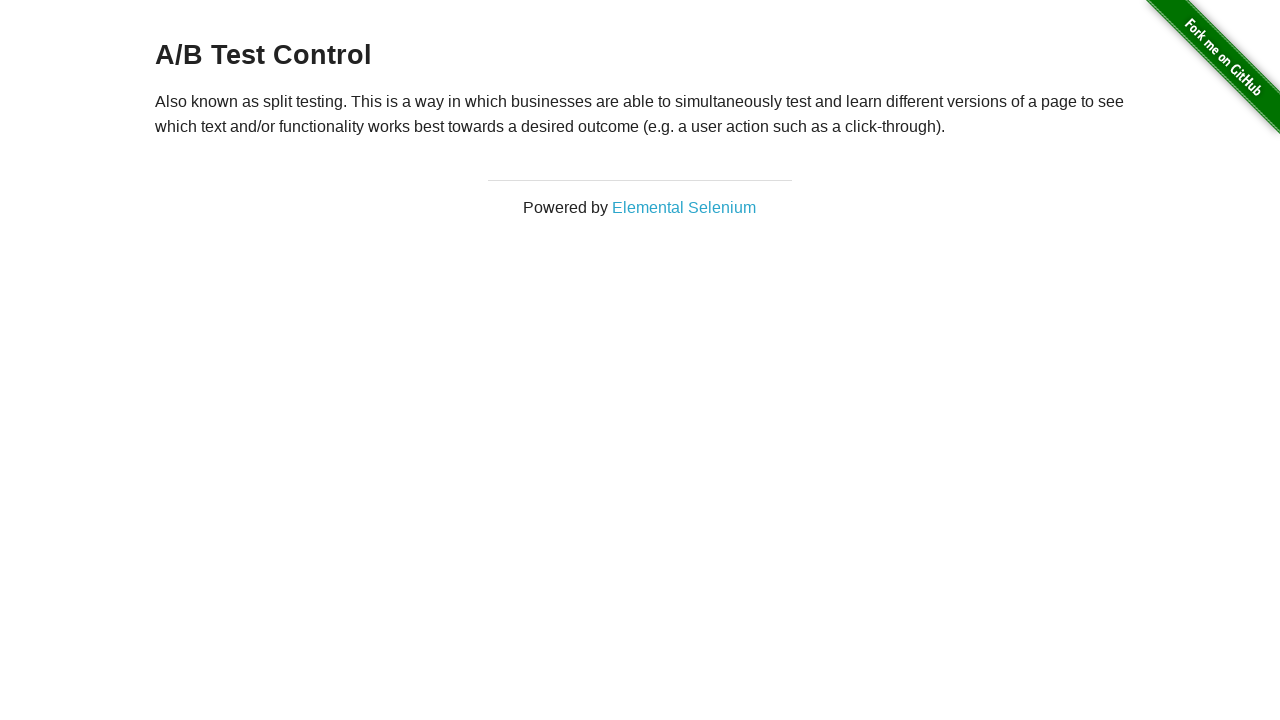

Navigated to A/B Testing page and URL verified
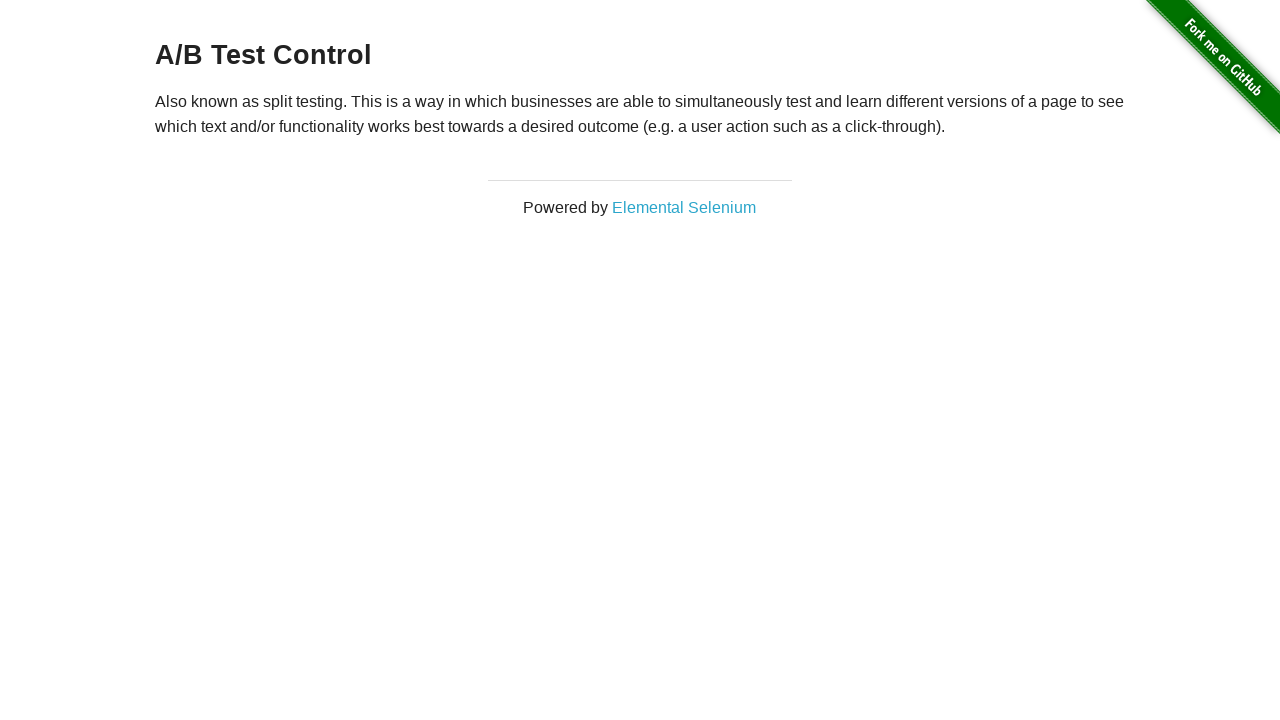

Waited for paragraph element to load
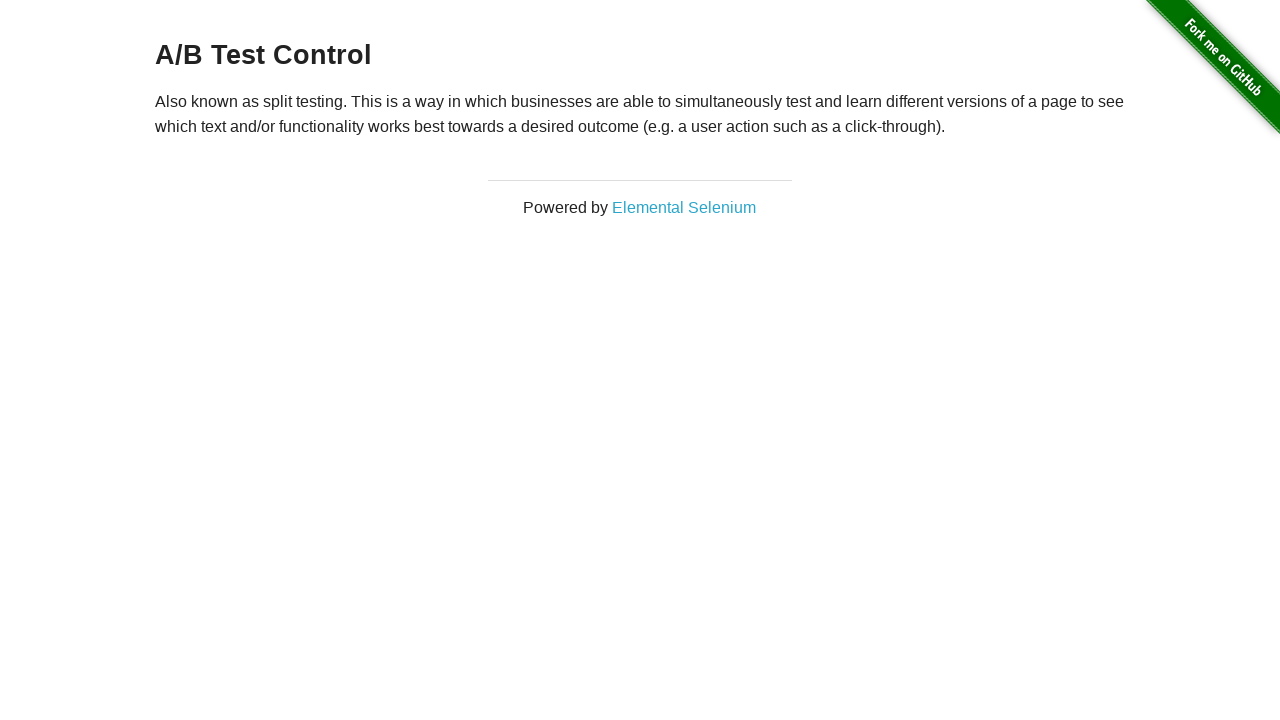

Located paragraph element
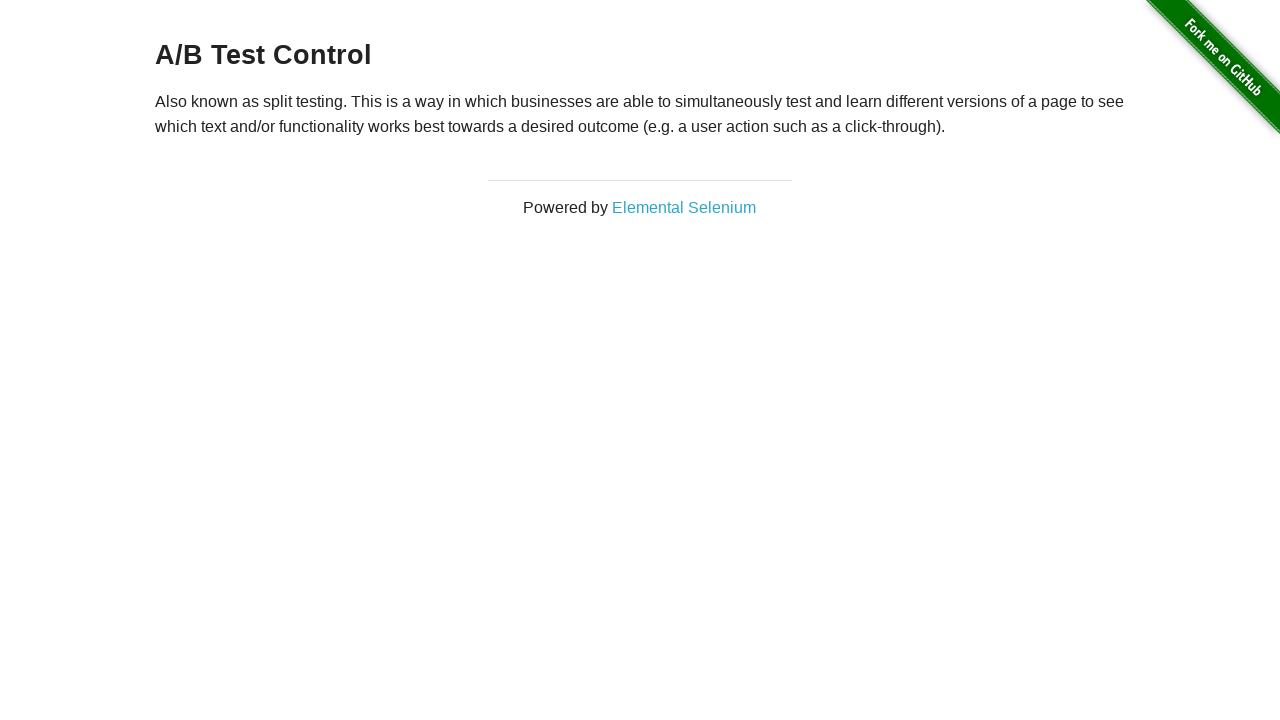

Verified paragraph content contains expected A/B Testing description text
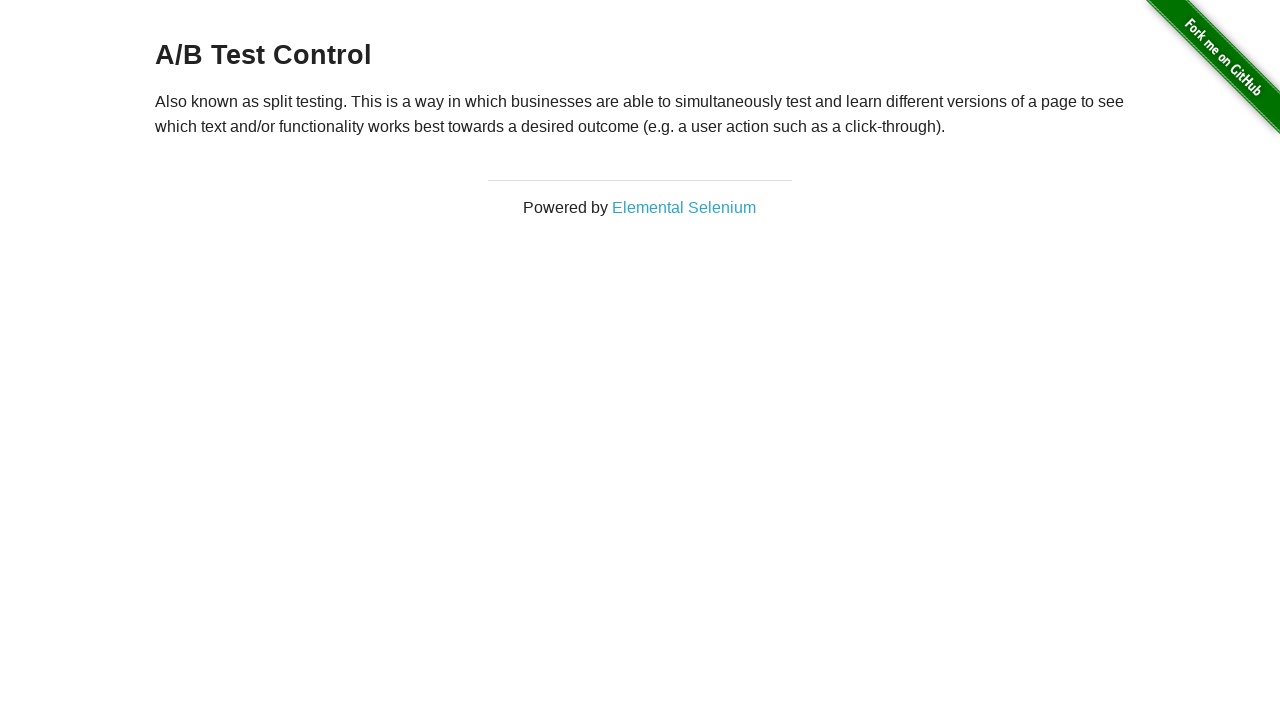

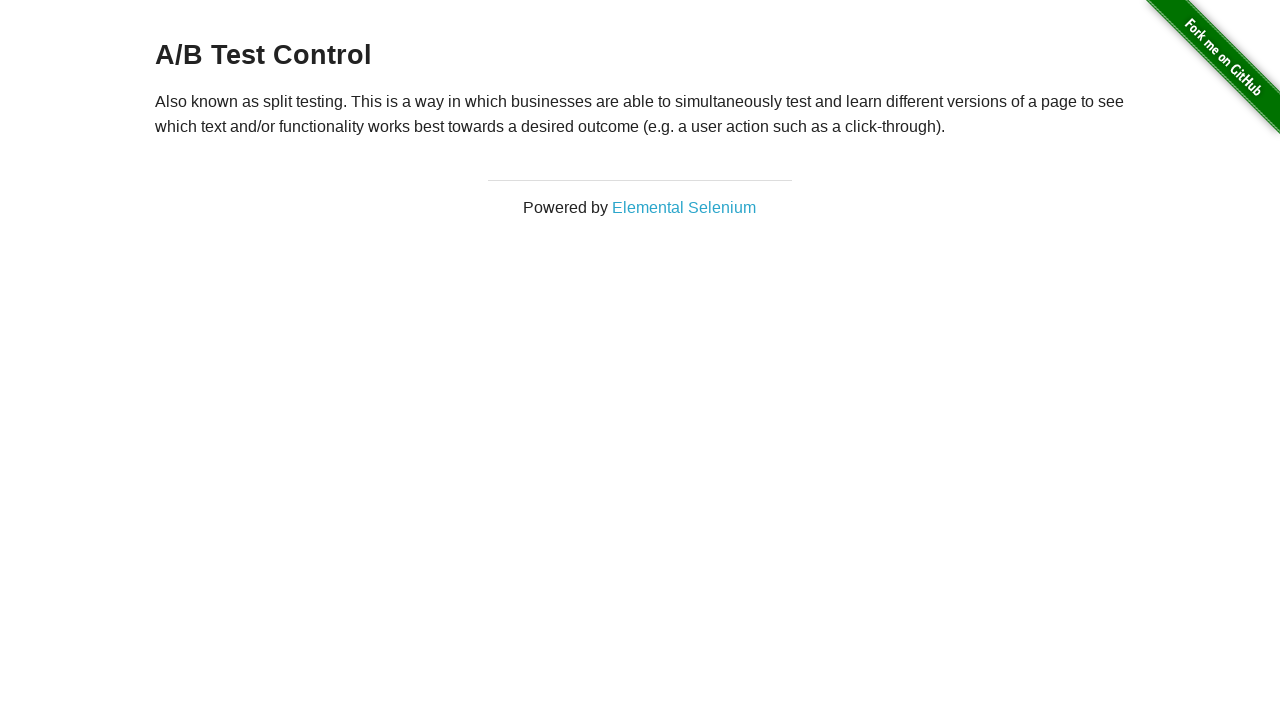